Tests drag-and-drop functionality on jQuery UI demo page by dragging an element into a droppable area within an iframe

Starting URL: http://jqueryui.com/droppable/

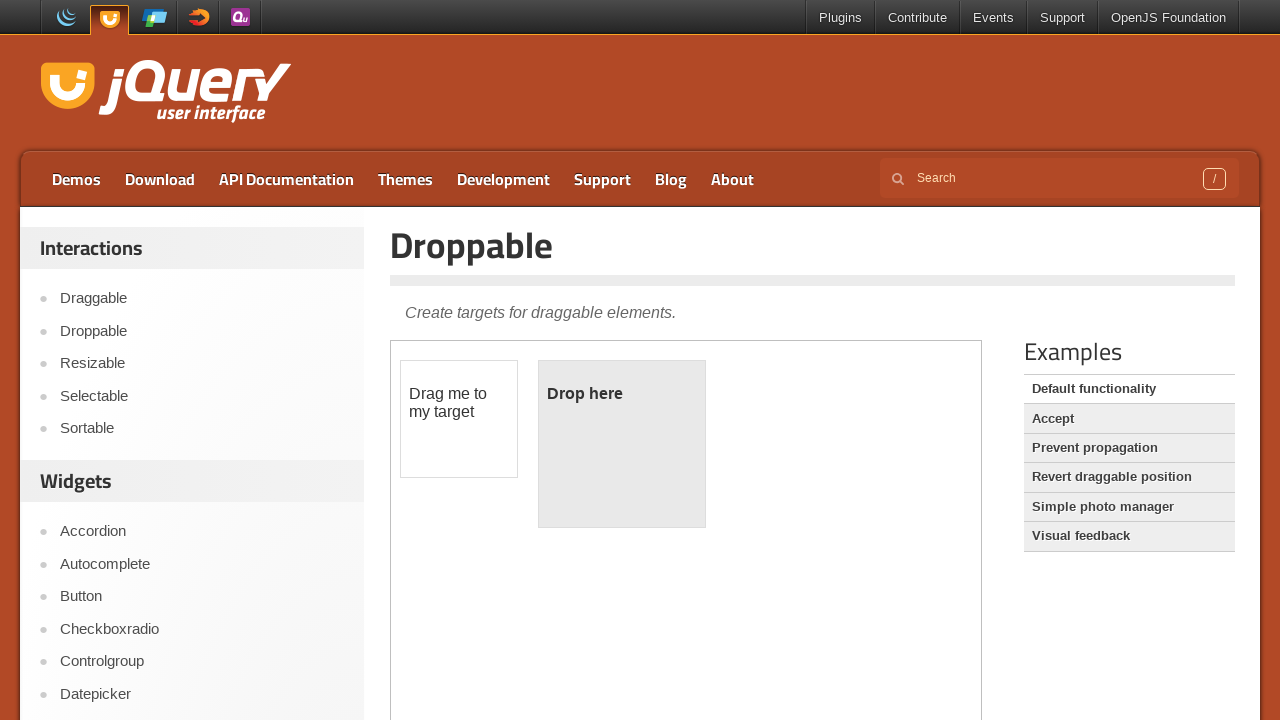

Located the demo iframe containing drag-and-drop elements
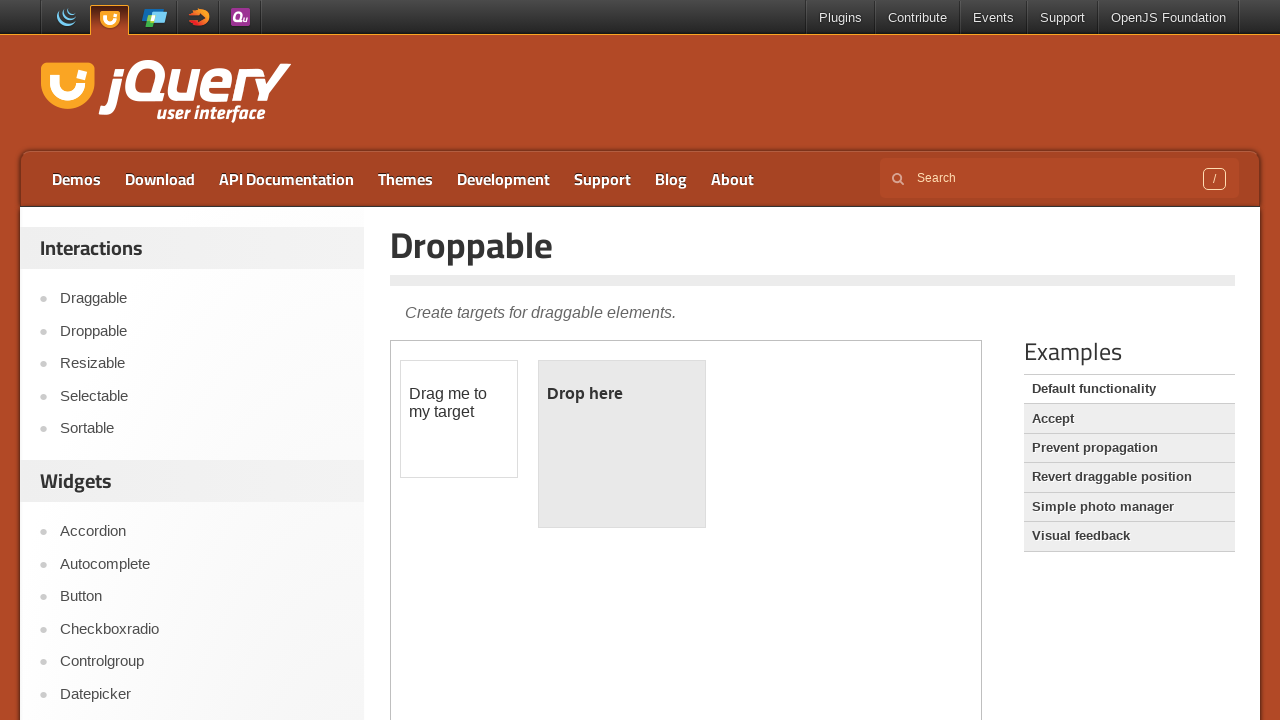

Clicked on the draggable element at (459, 419) on .demo-frame >> internal:control=enter-frame >> #draggable
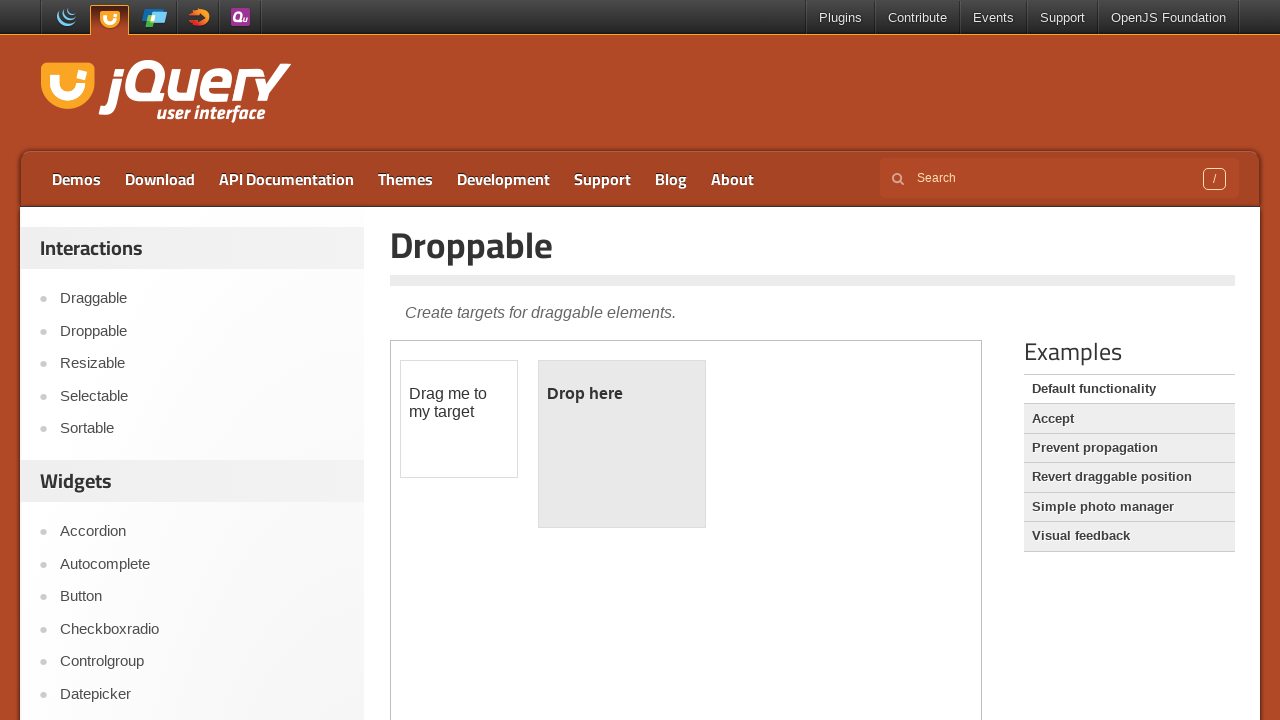

Dragged the draggable element into the droppable area at (622, 444)
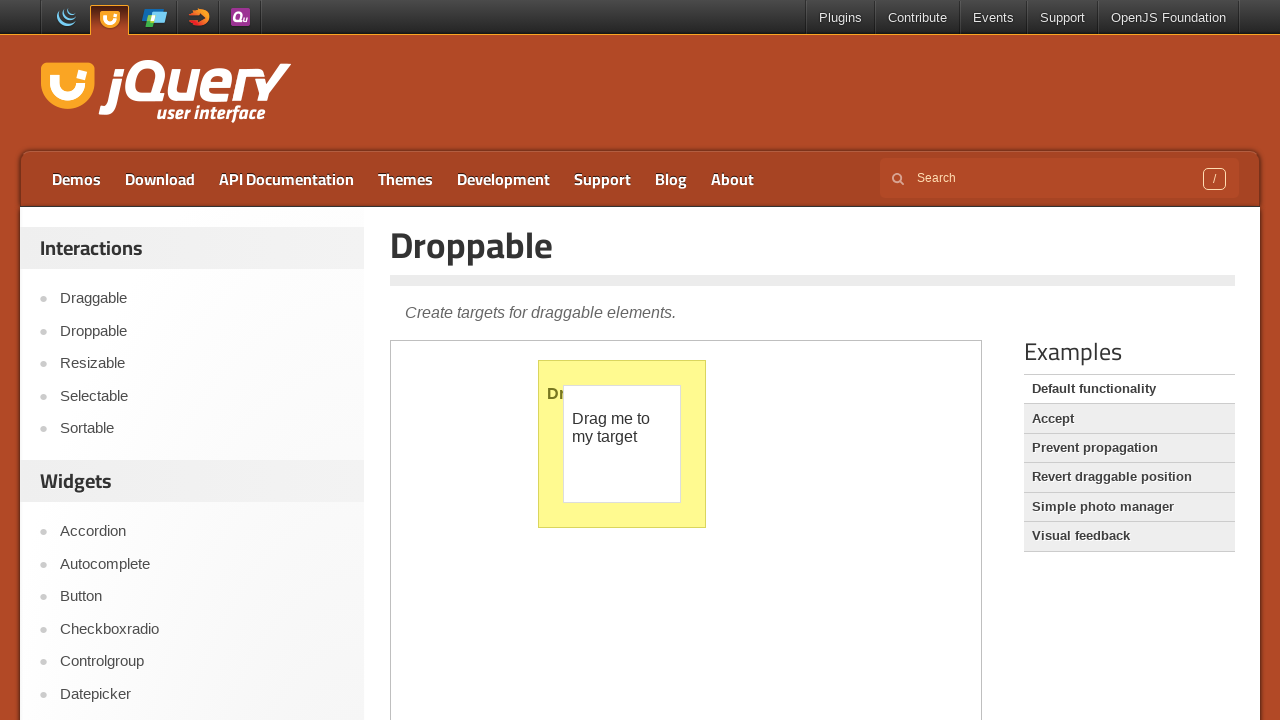

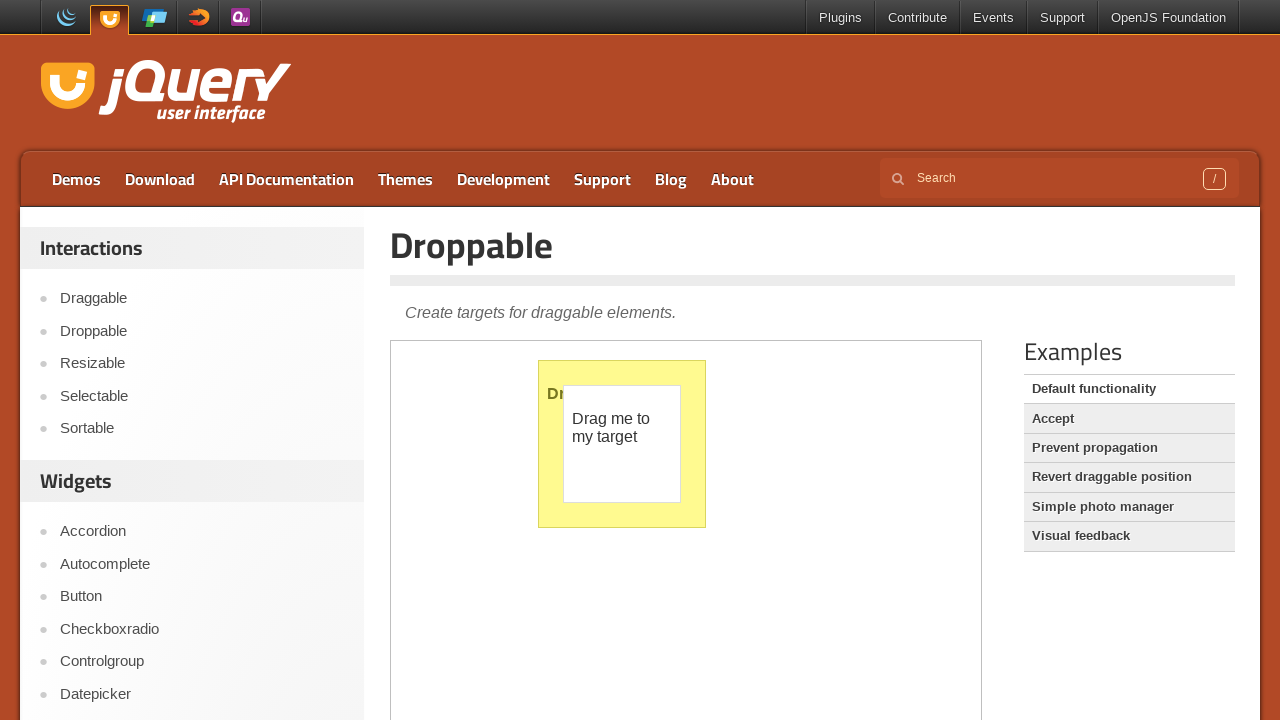